Tests a registration form by filling in personal information fields (first name, last name, email, phone, address) and submitting the form, then verifies successful registration message is displayed.

Starting URL: http://suninjuly.github.io/registration1.html

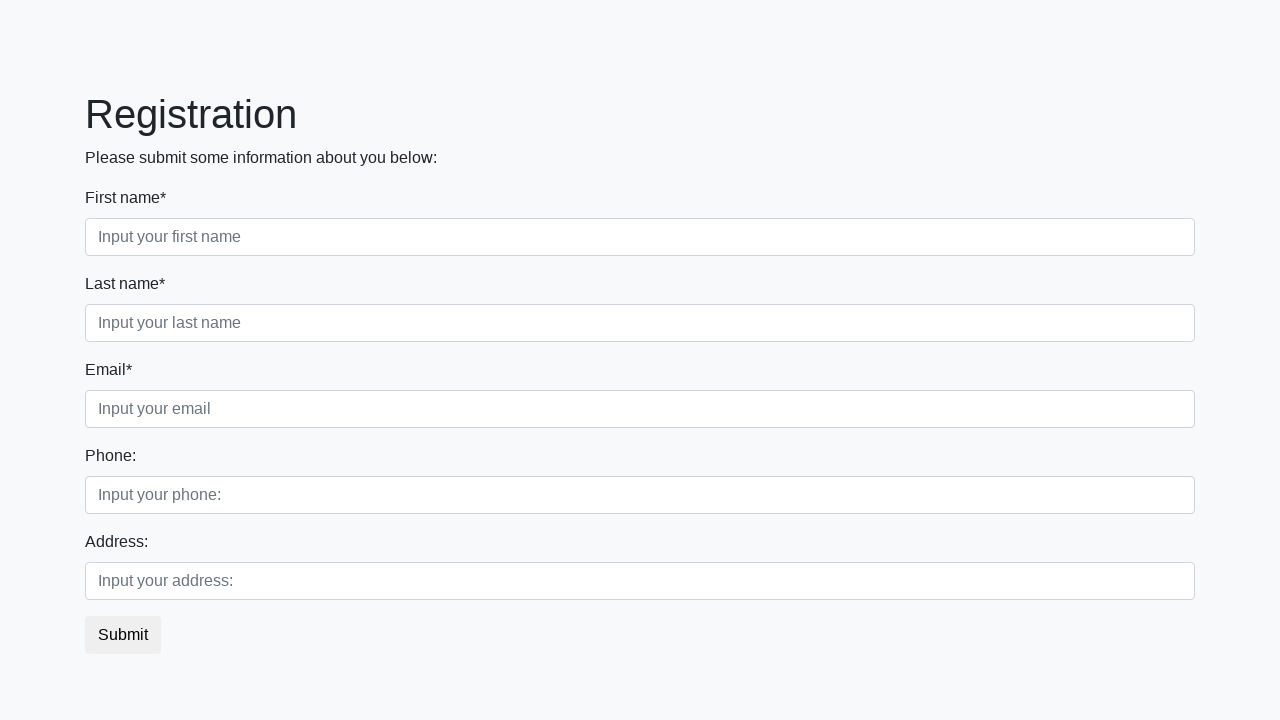

Filled first name field with 'Ivan' on input[placeholder='Input your first name']
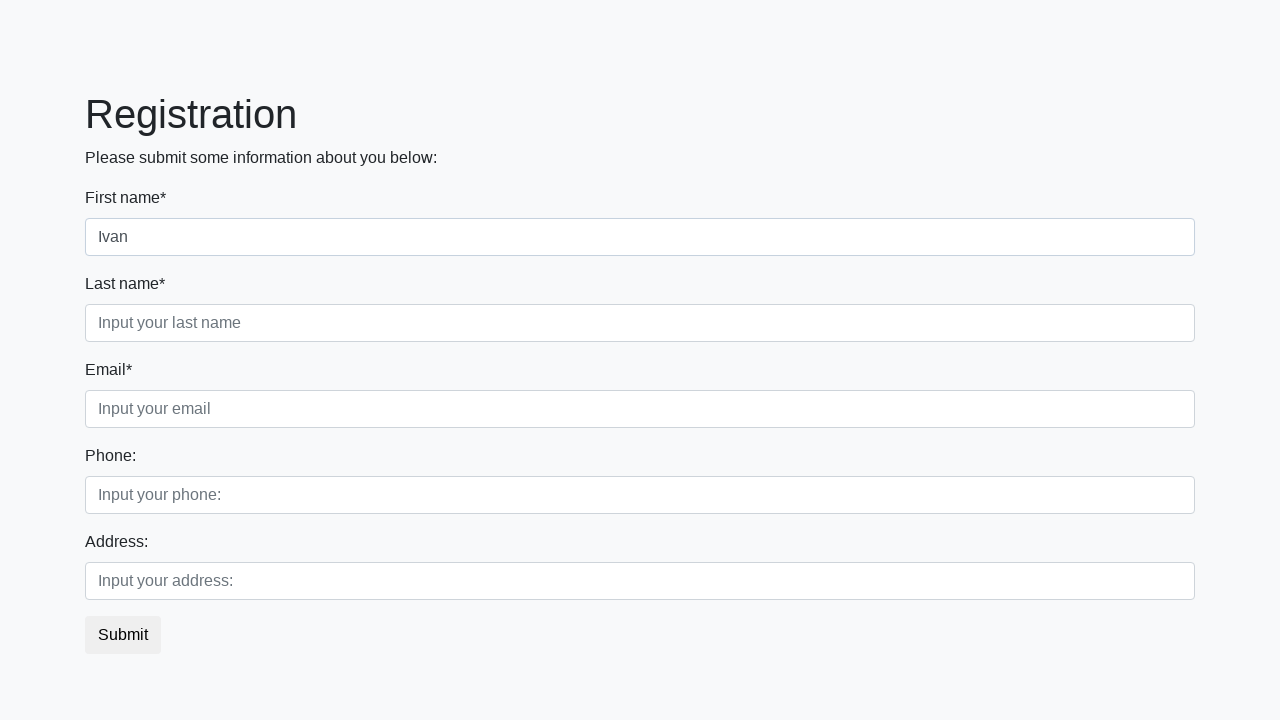

Filled last name field with 'Petrov' on input[placeholder='Input your last name']
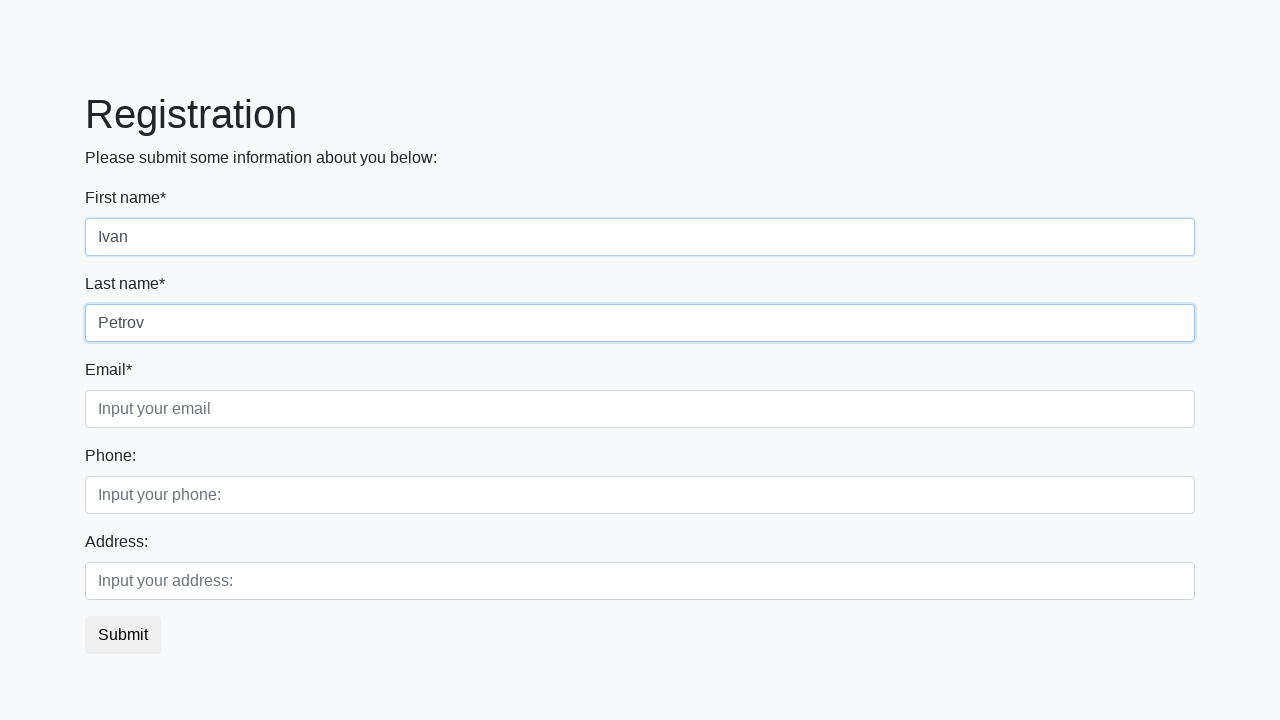

Filled email field with 'ivan.petrov@example.com' on input[placeholder='Input your email']
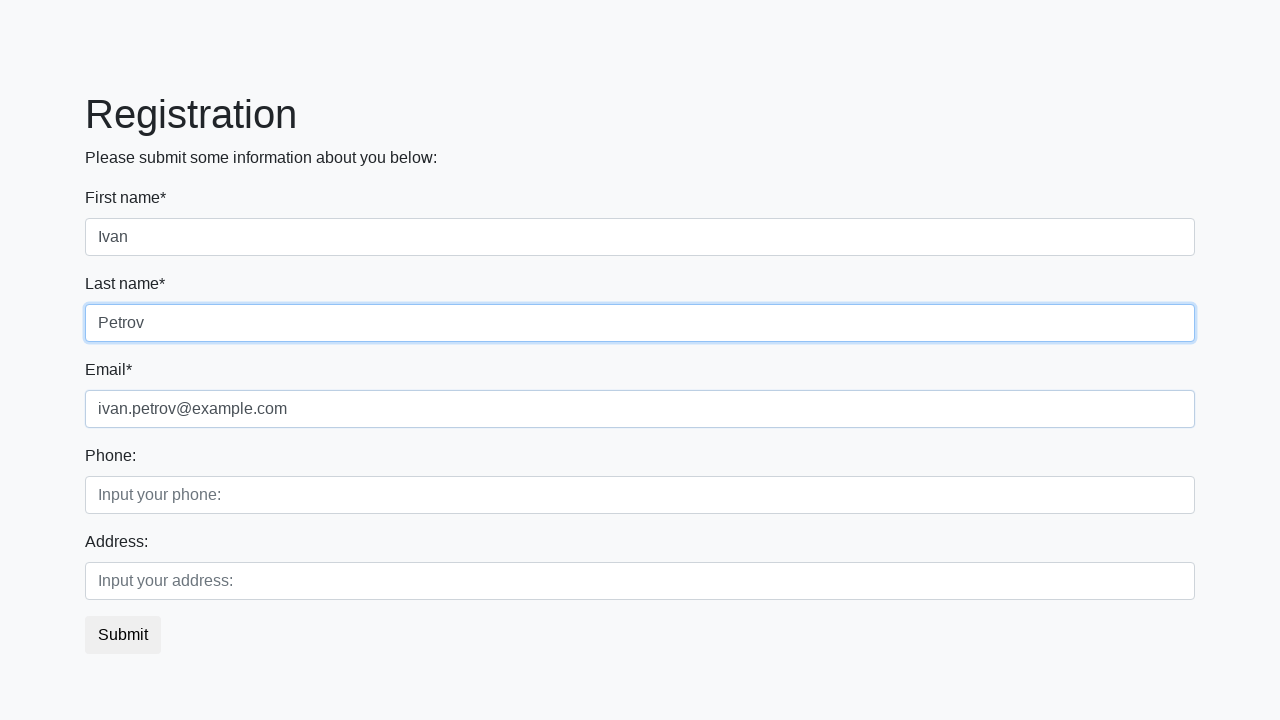

Filled phone field with '899999' on input[placeholder='Input your phone:']
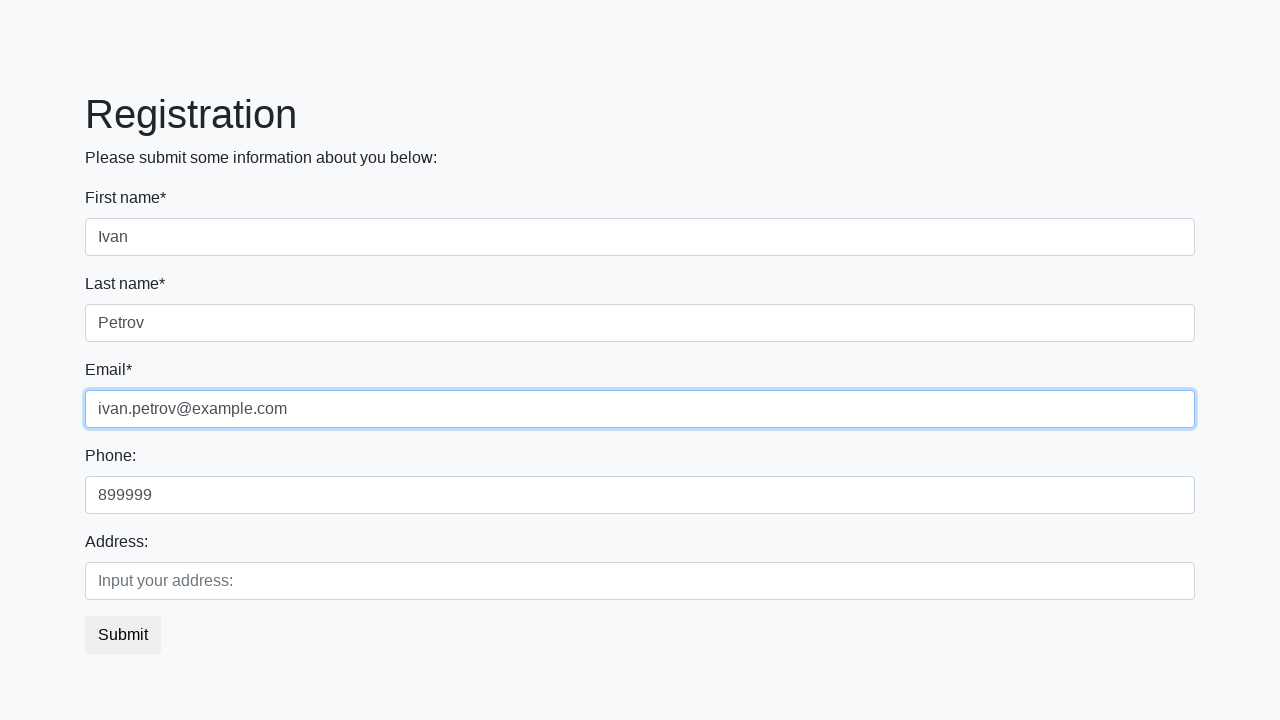

Filled address field with 'Moscow' on input[placeholder='Input your address:']
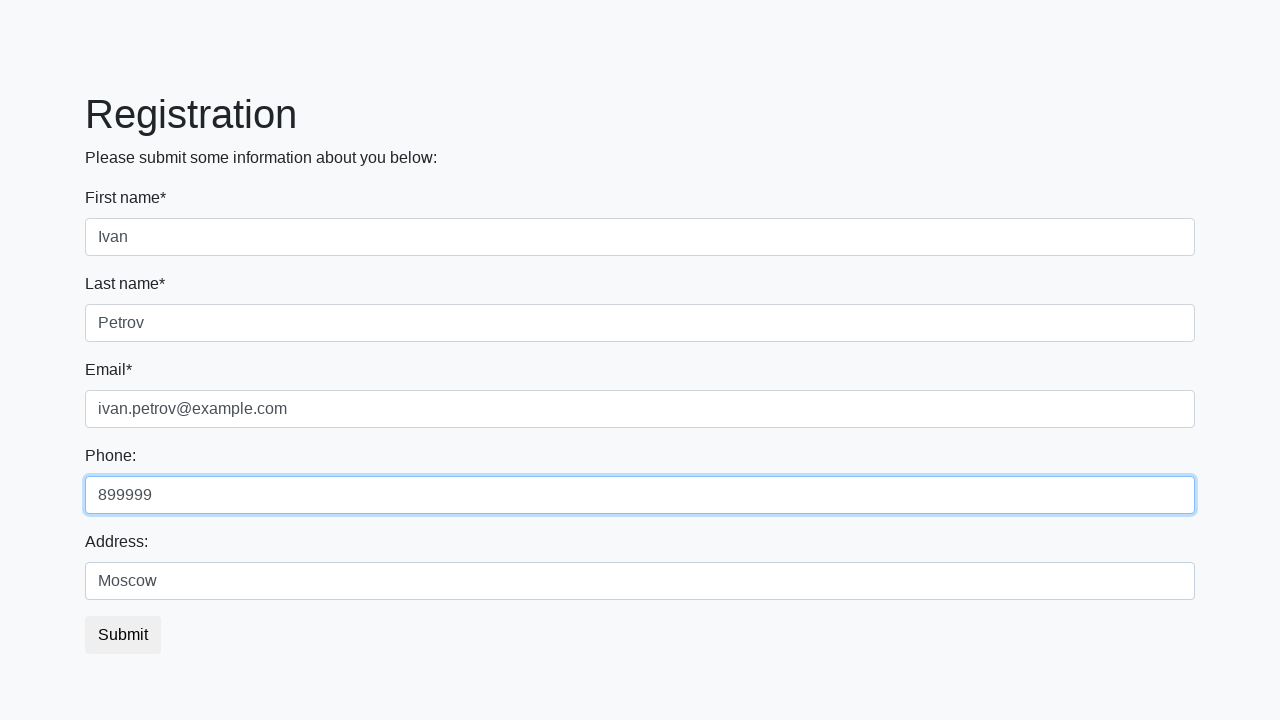

Clicked submit button to register at (123, 635) on button.btn
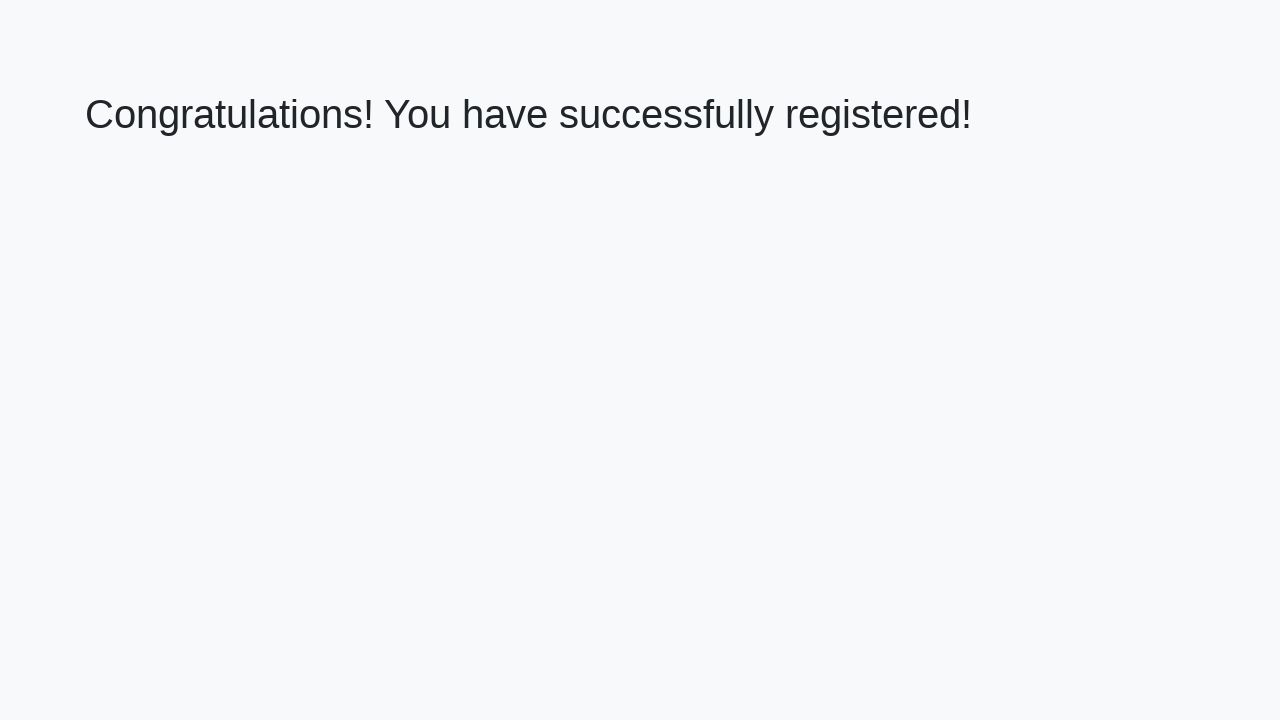

Success message header loaded
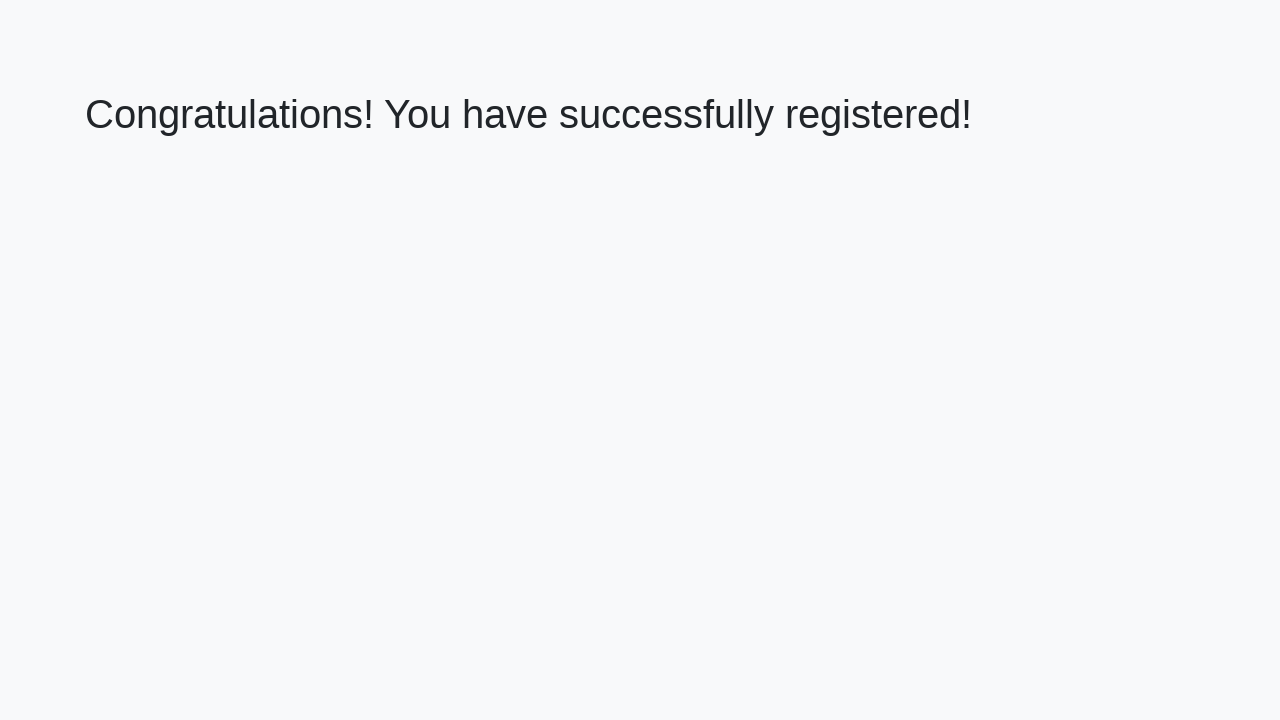

Retrieved success message text
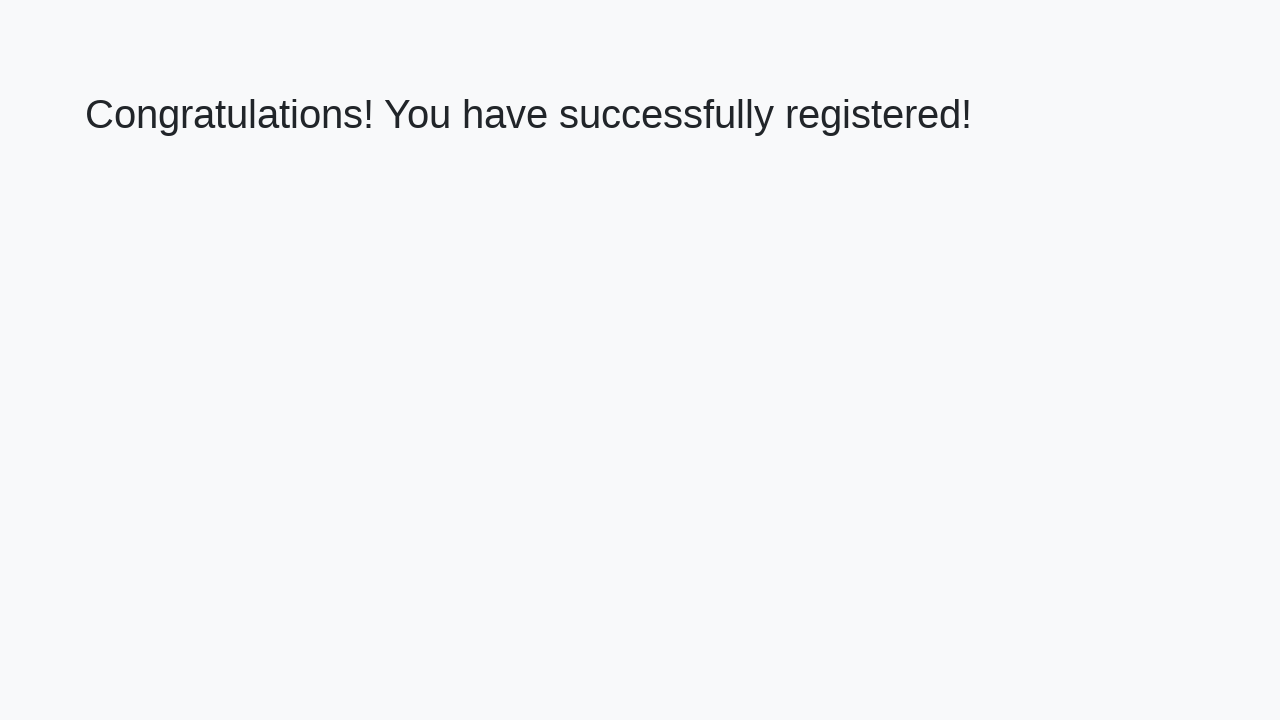

Verified success message: 'Congratulations! You have successfully registered!'
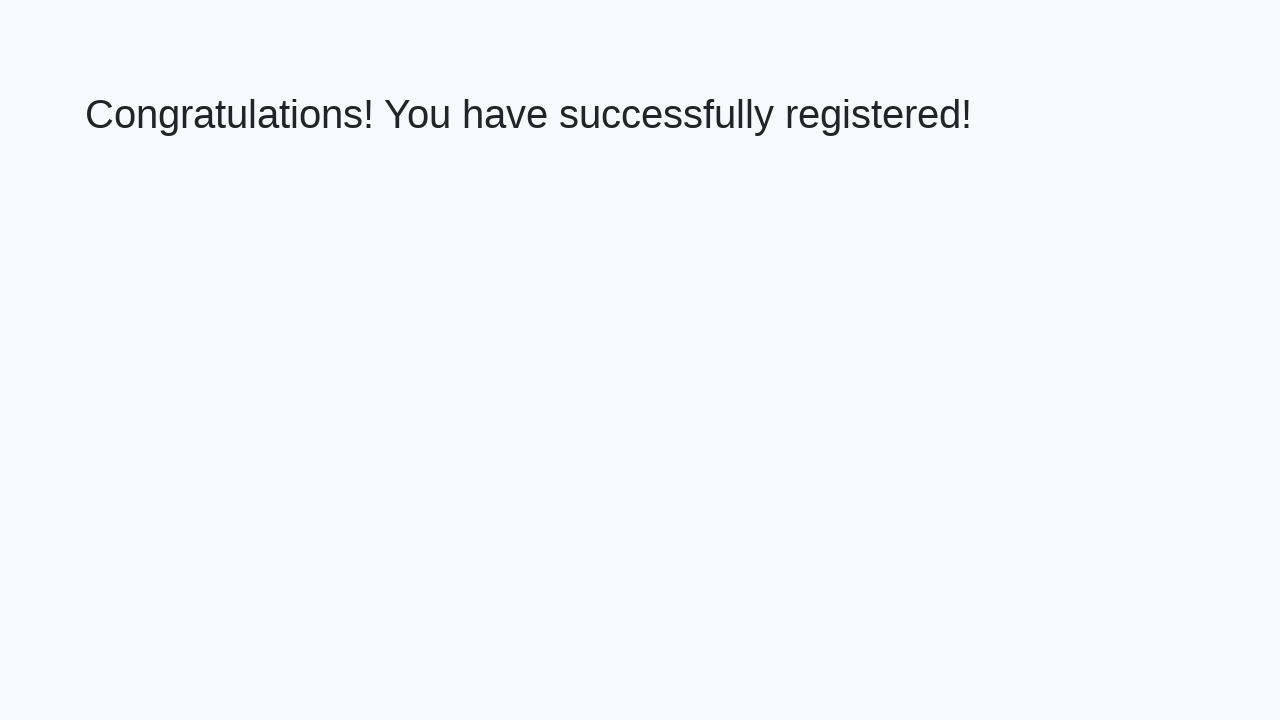

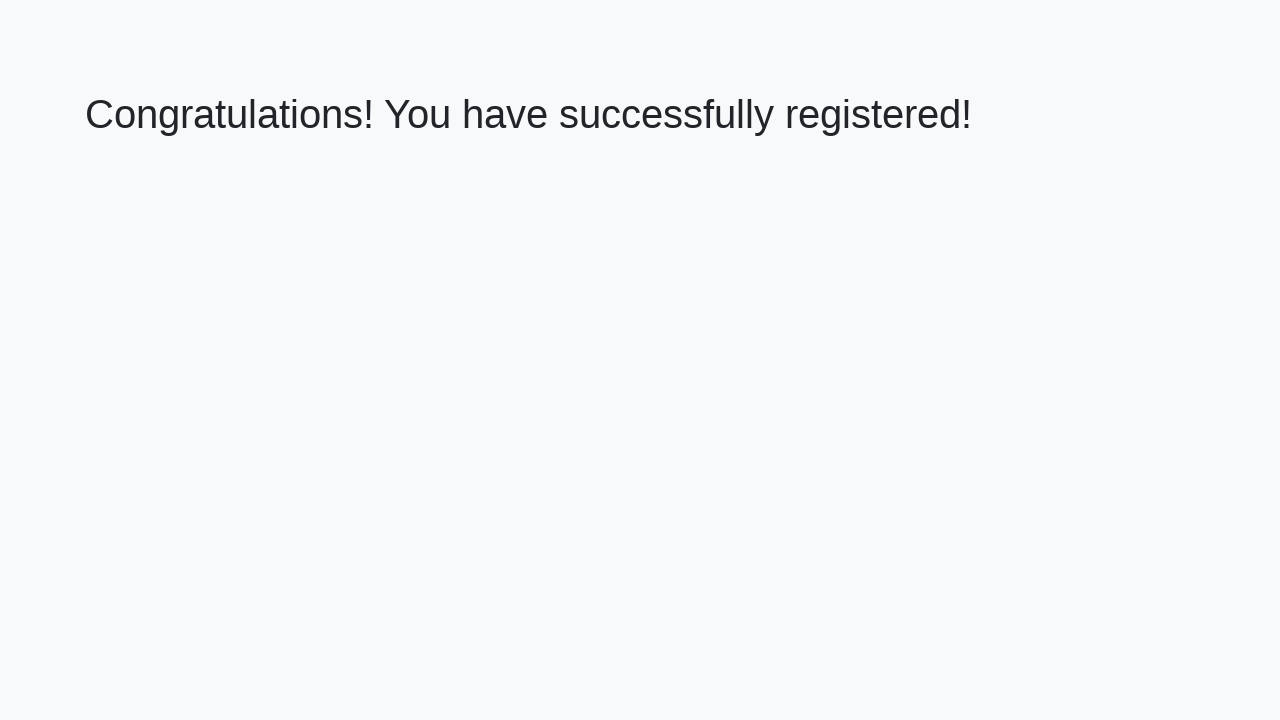